Tests that todo data persists after page reload

Starting URL: https://demo.playwright.dev/todomvc

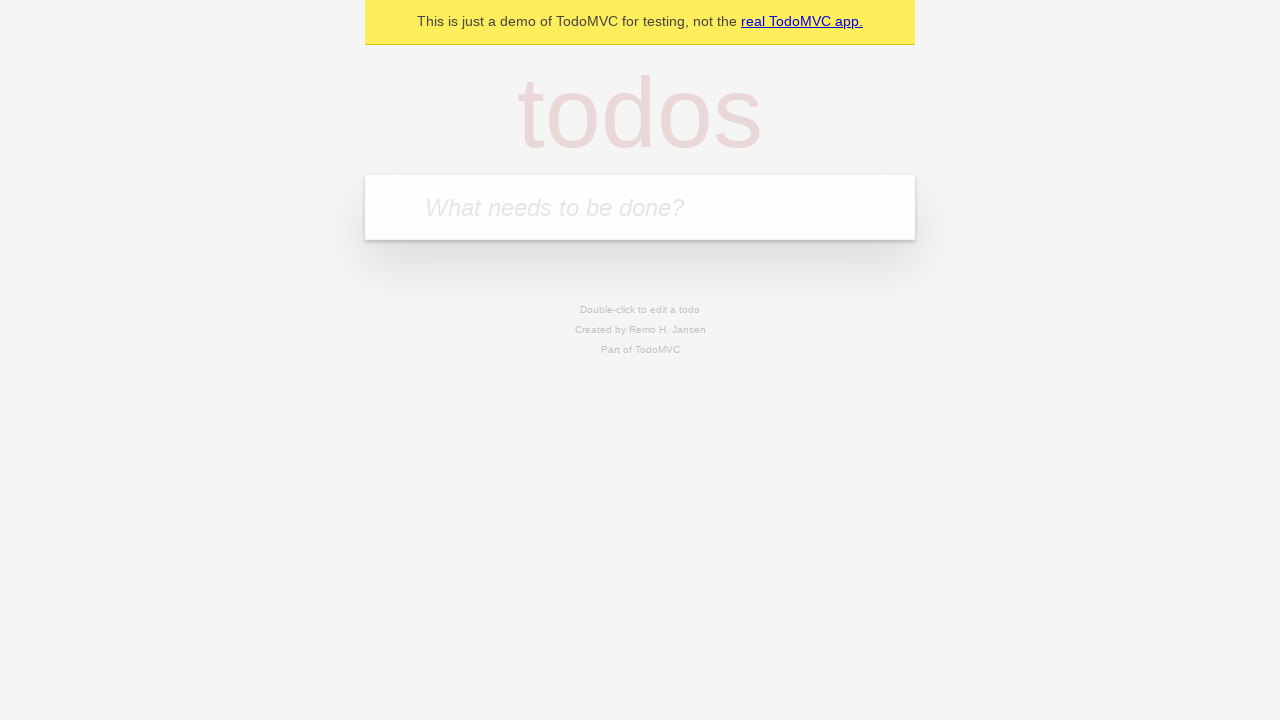

Filled new todo input with 'buy some cheese' on .new-todo
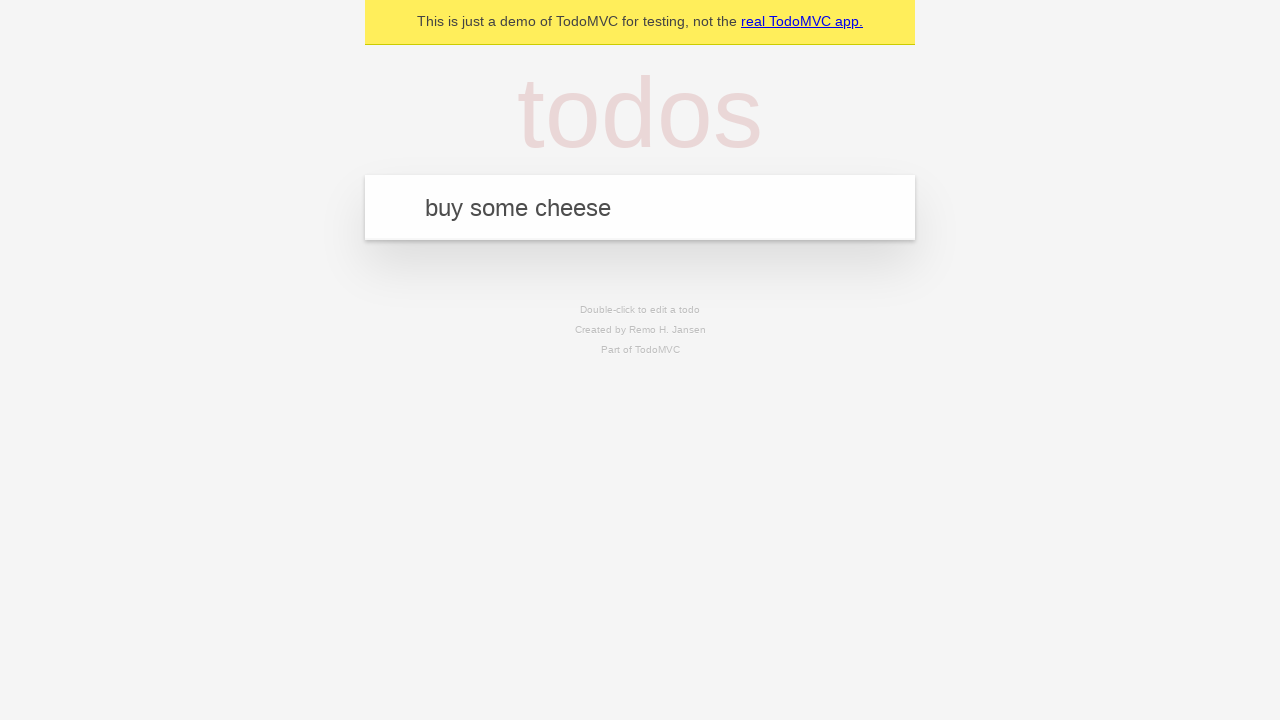

Pressed Enter to create first todo on .new-todo
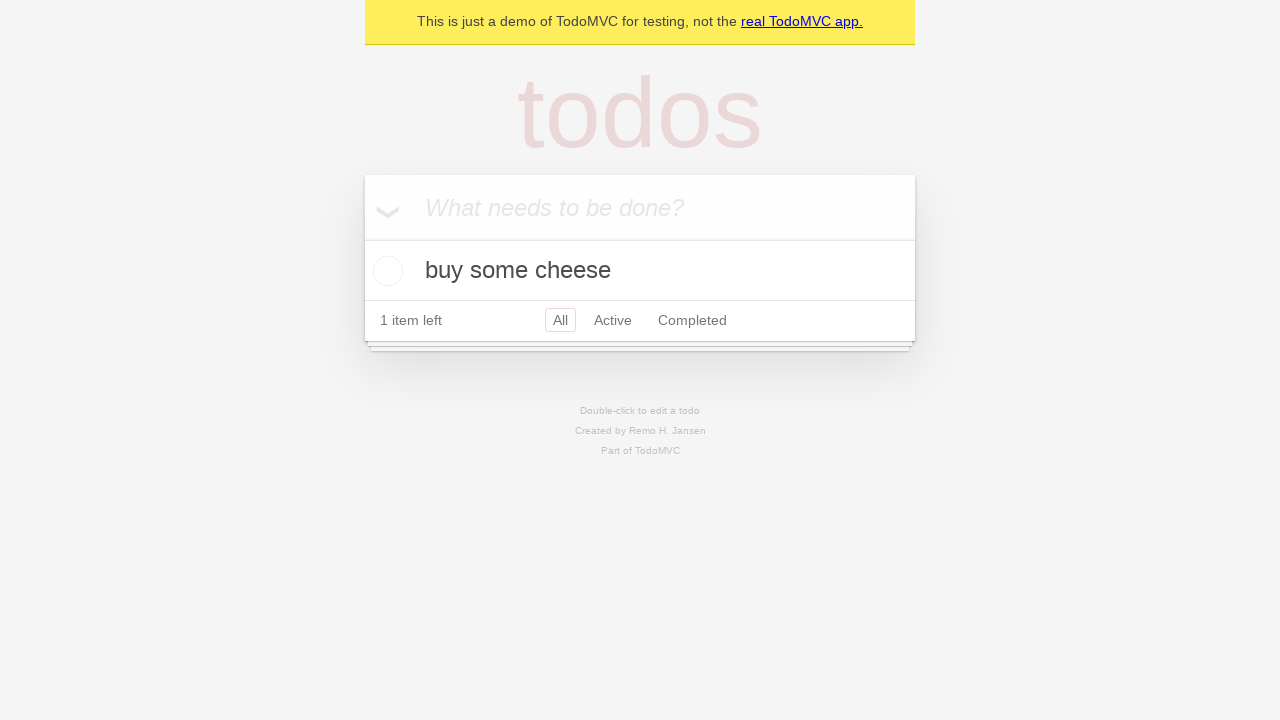

Filled new todo input with 'feed the cat' on .new-todo
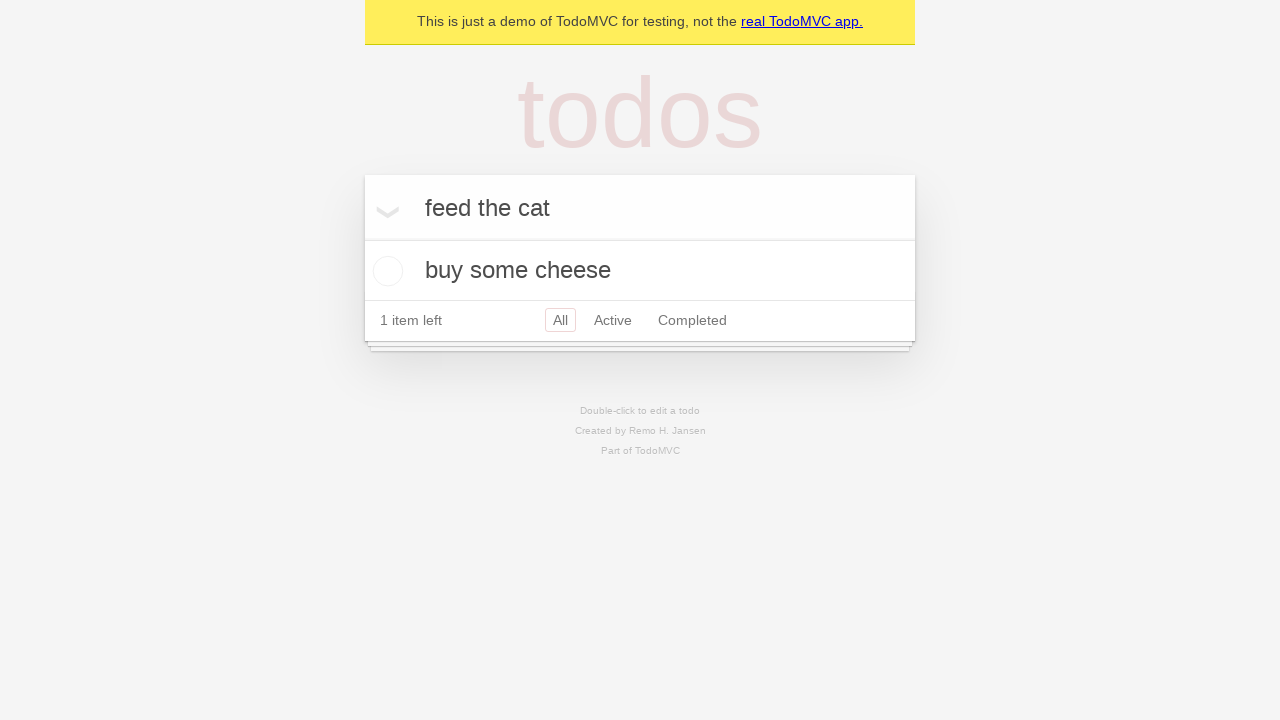

Pressed Enter to create second todo on .new-todo
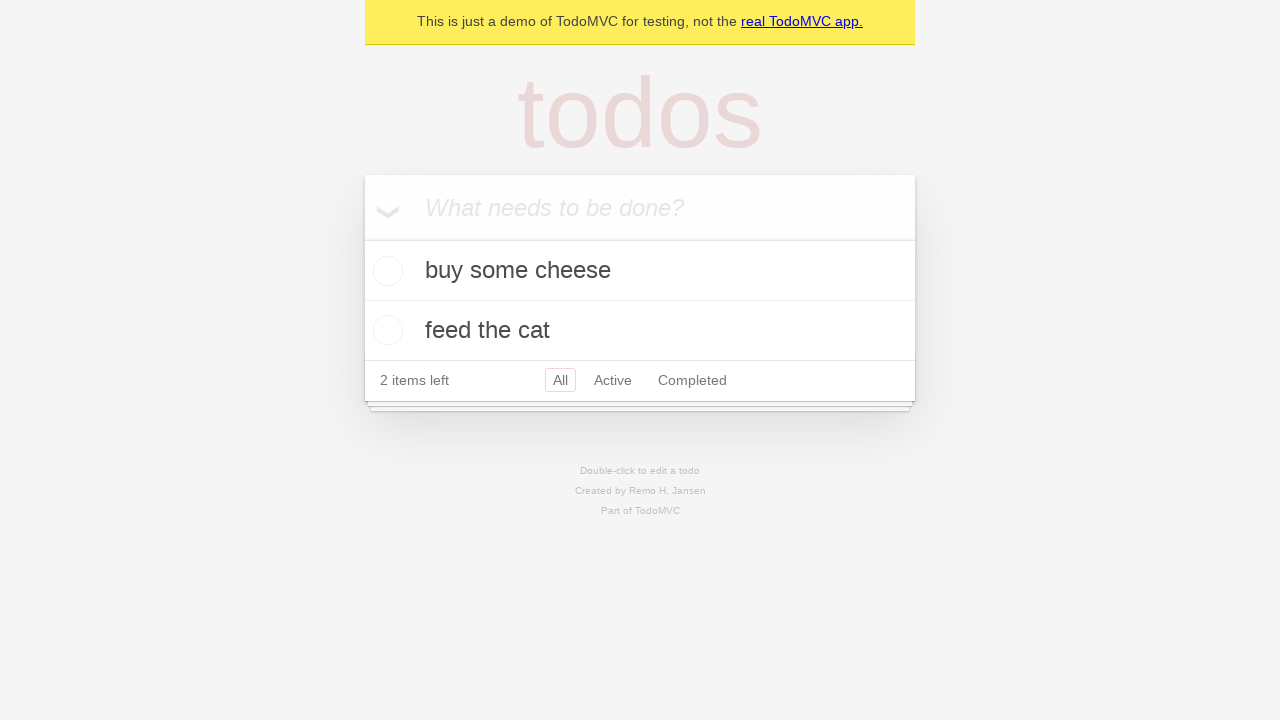

Marked first todo as completed at (385, 271) on .todo-list li >> nth=0 >> .toggle
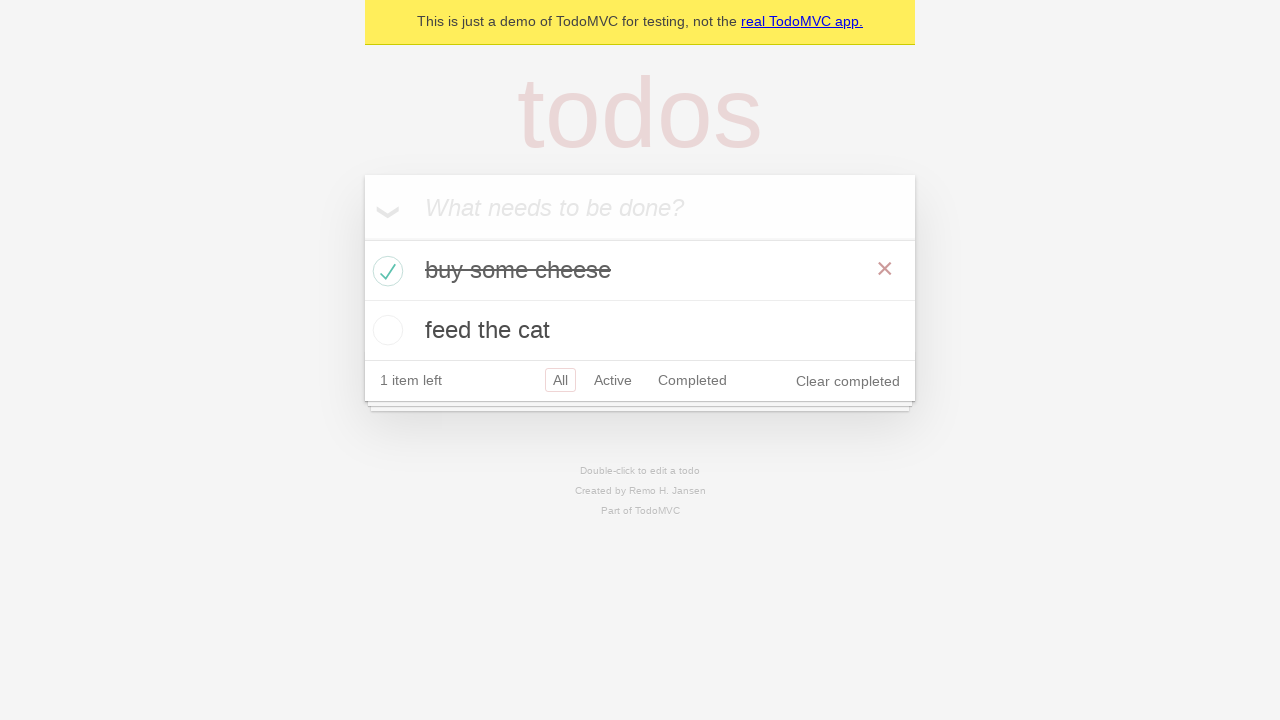

Reloaded the page
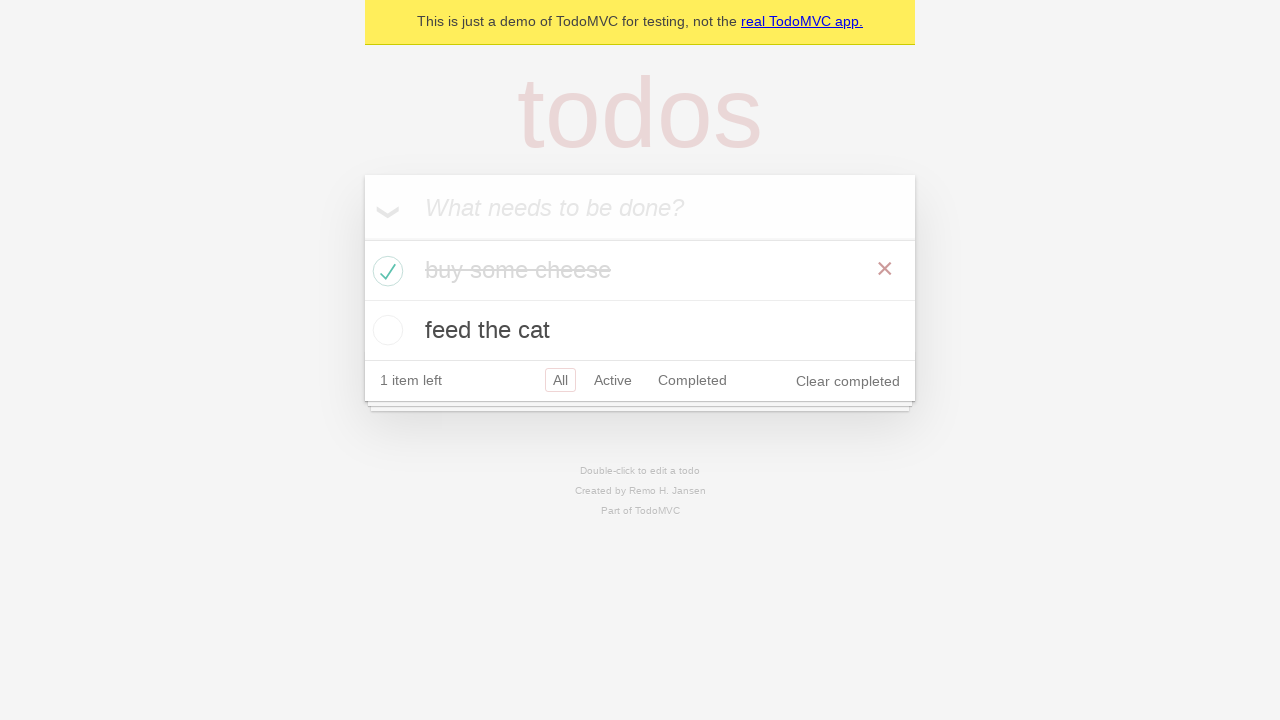

Todo list items loaded after page reload
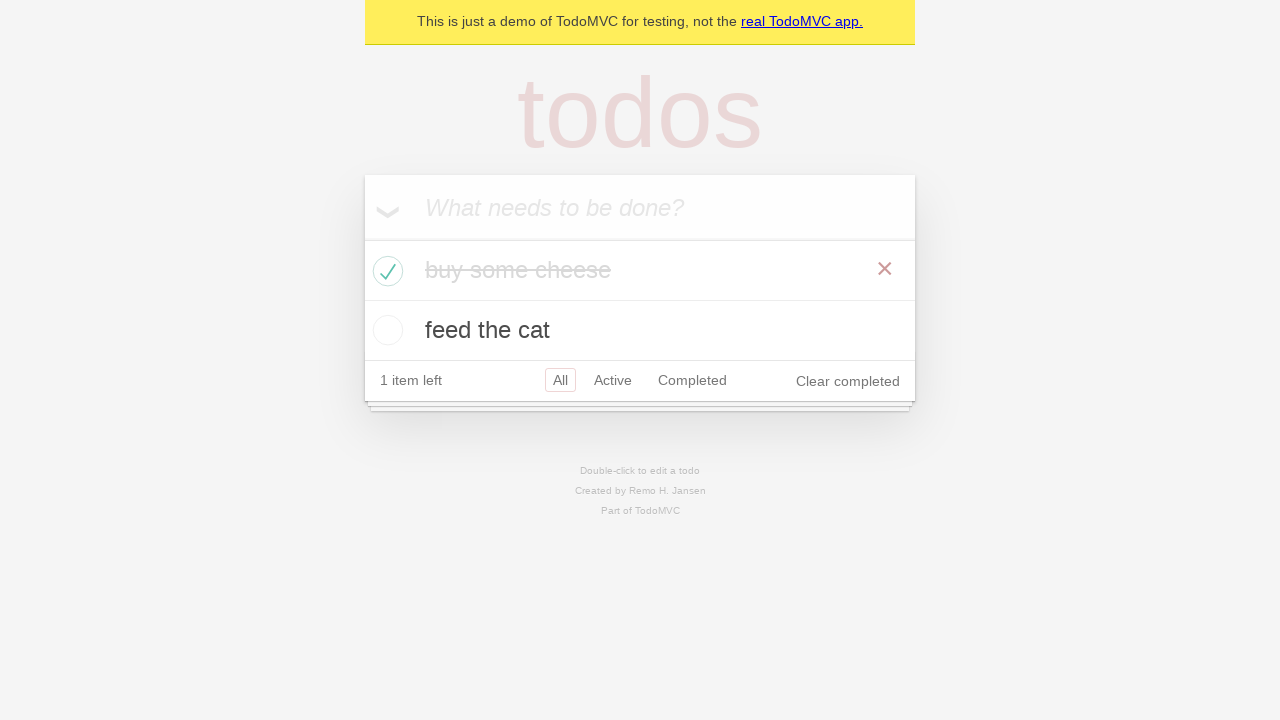

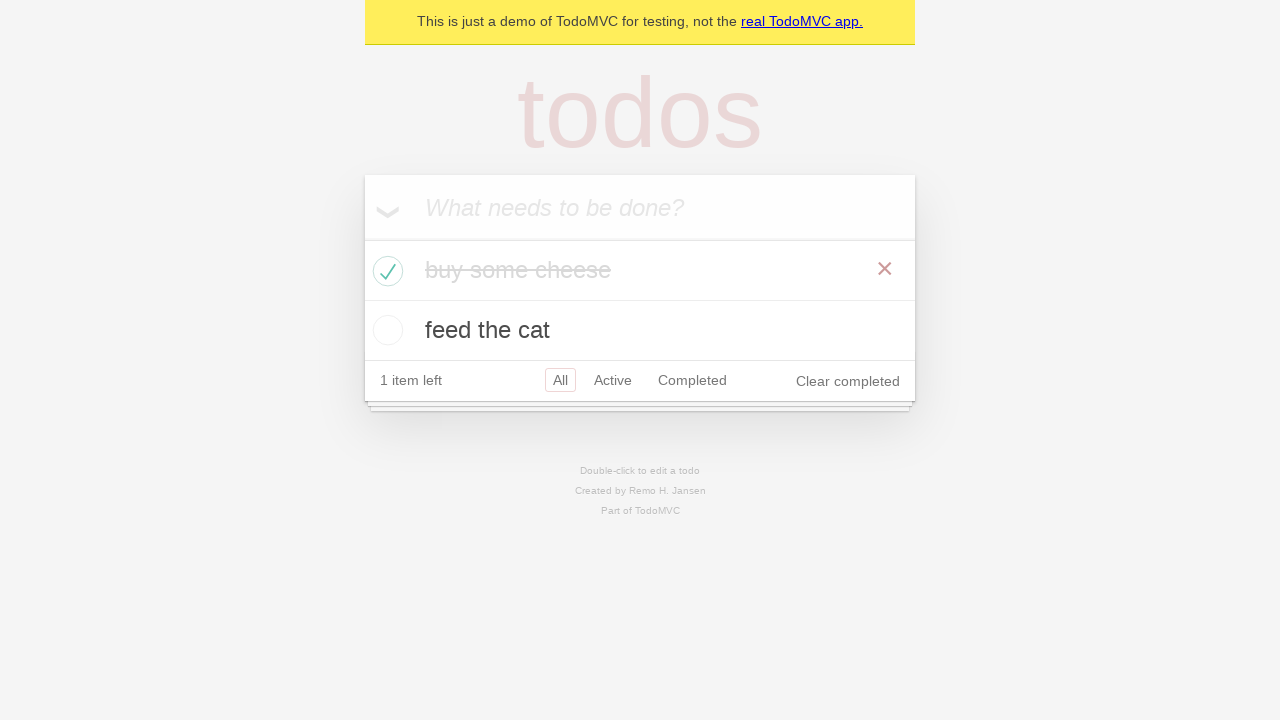